Tests context menu functionality by navigating to the Context Menu page, right-clicking on a designated box element, and accepting the browser alert that appears.

Starting URL: http://the-internet.herokuapp.com/

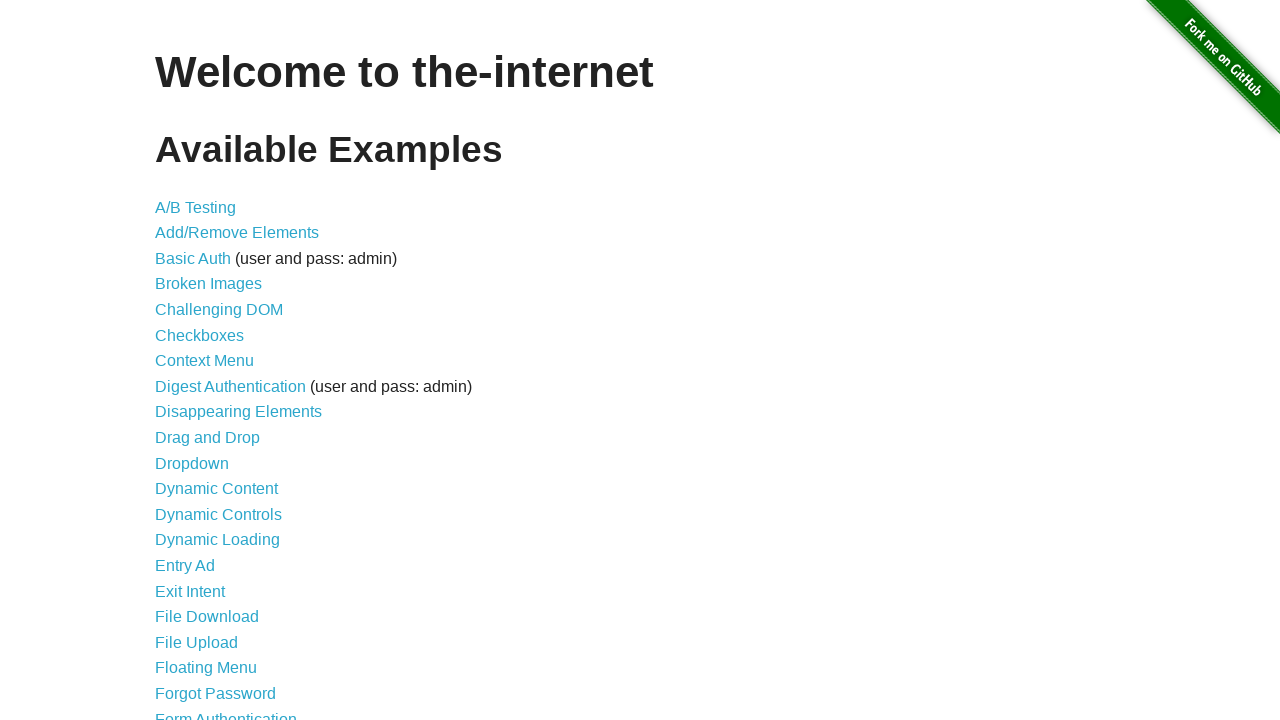

Clicked on 'Context Menu' link to navigate to the context menu page at (204, 361) on text=Context Menu
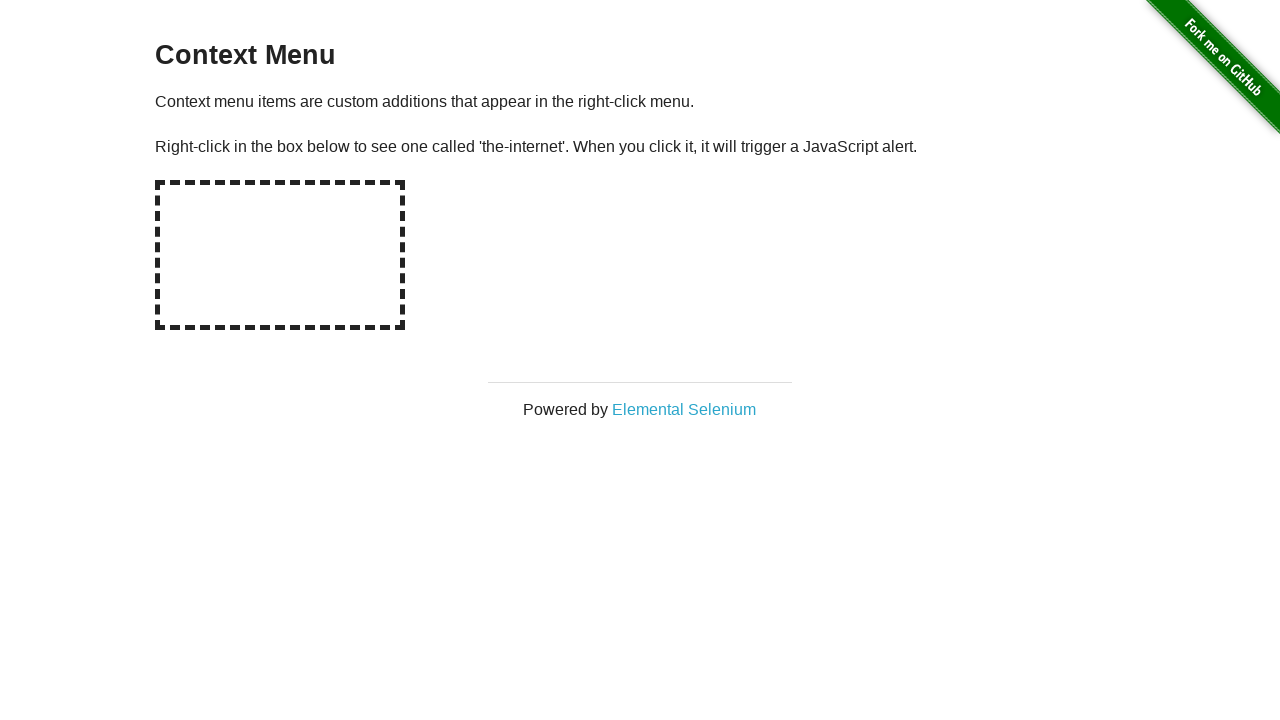

Retrieved heading text from the context menu page
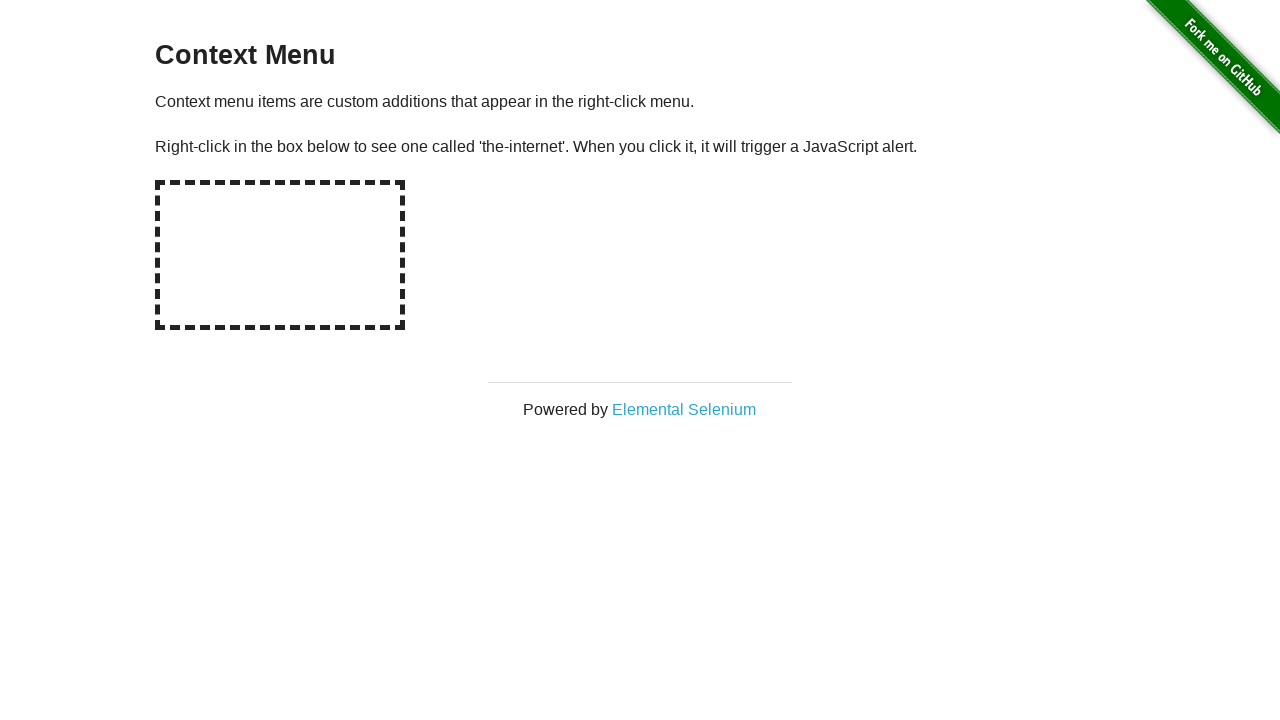

Verified heading text matches 'Context Menu'
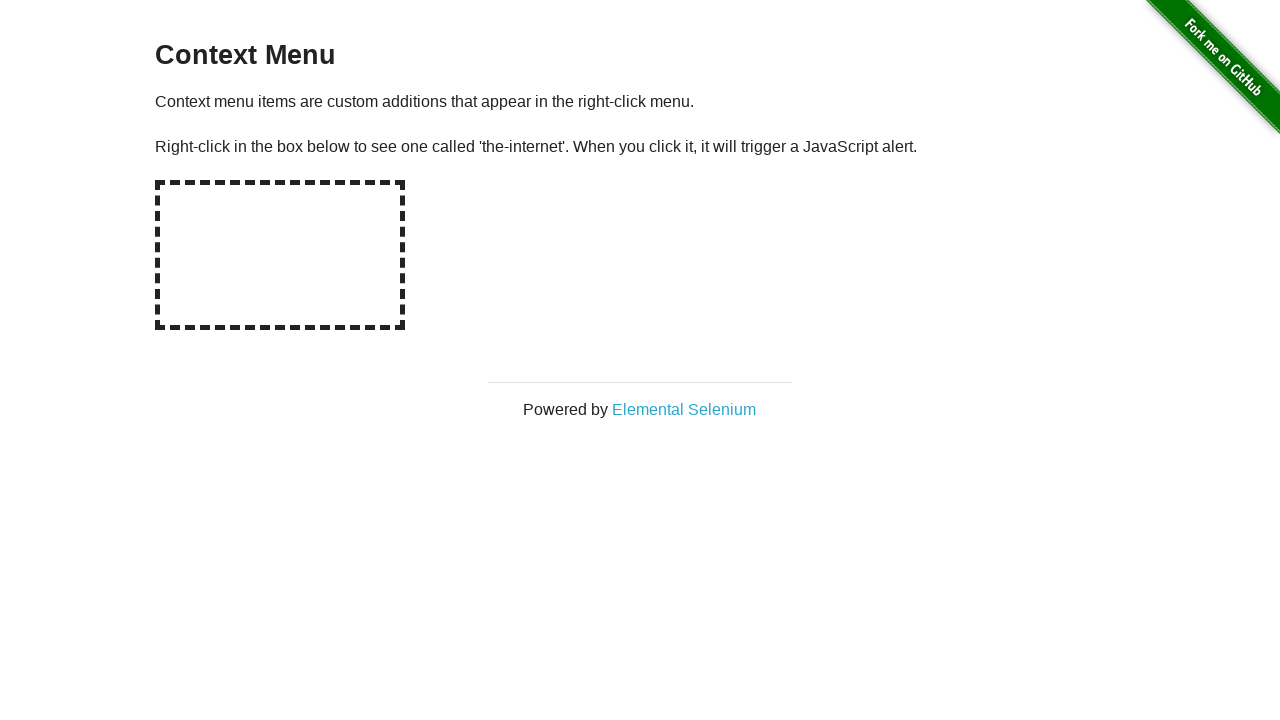

Set up dialog handler to automatically accept alerts
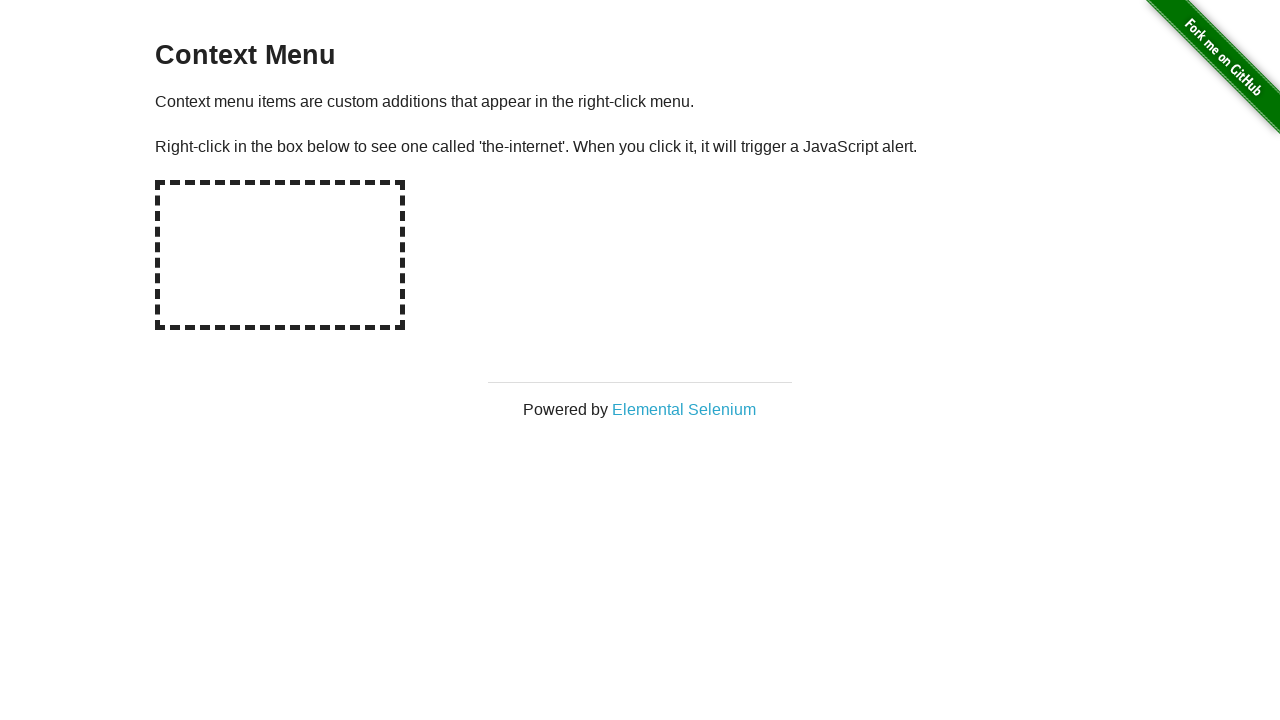

Located the hot-spot box element
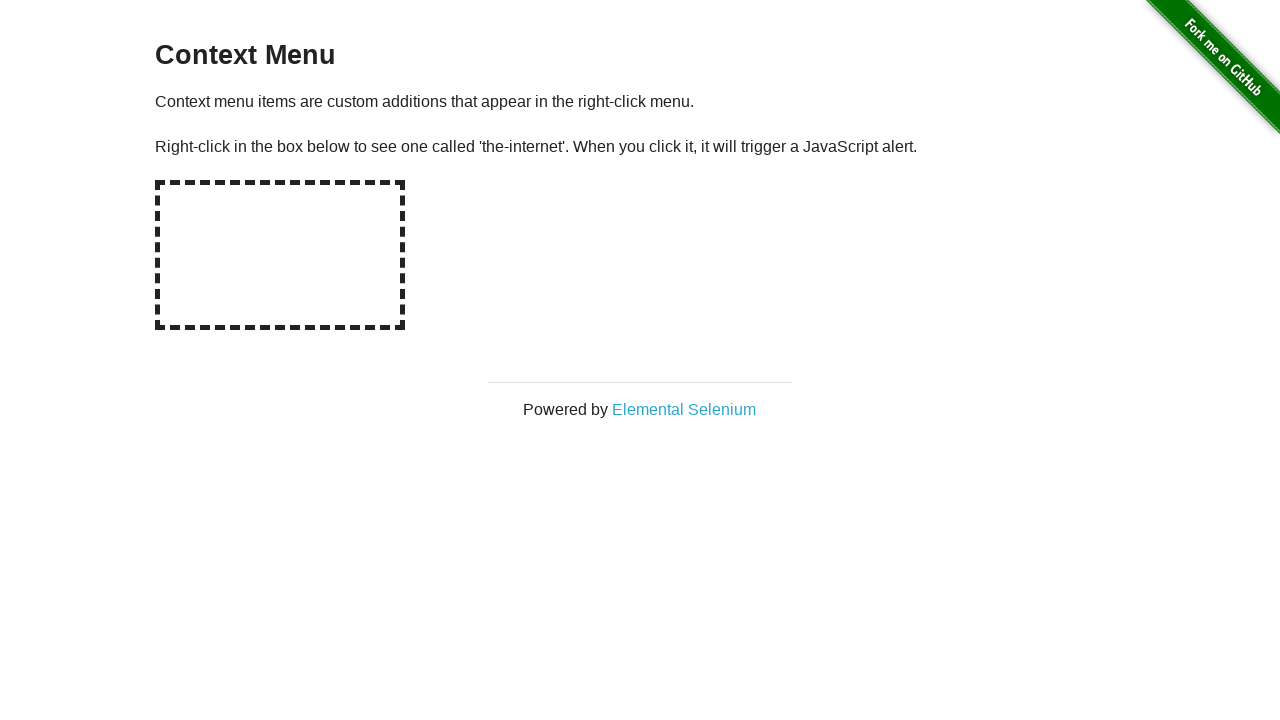

Right-clicked on the hot-spot box element to trigger context menu at (280, 255) on #hot-spot
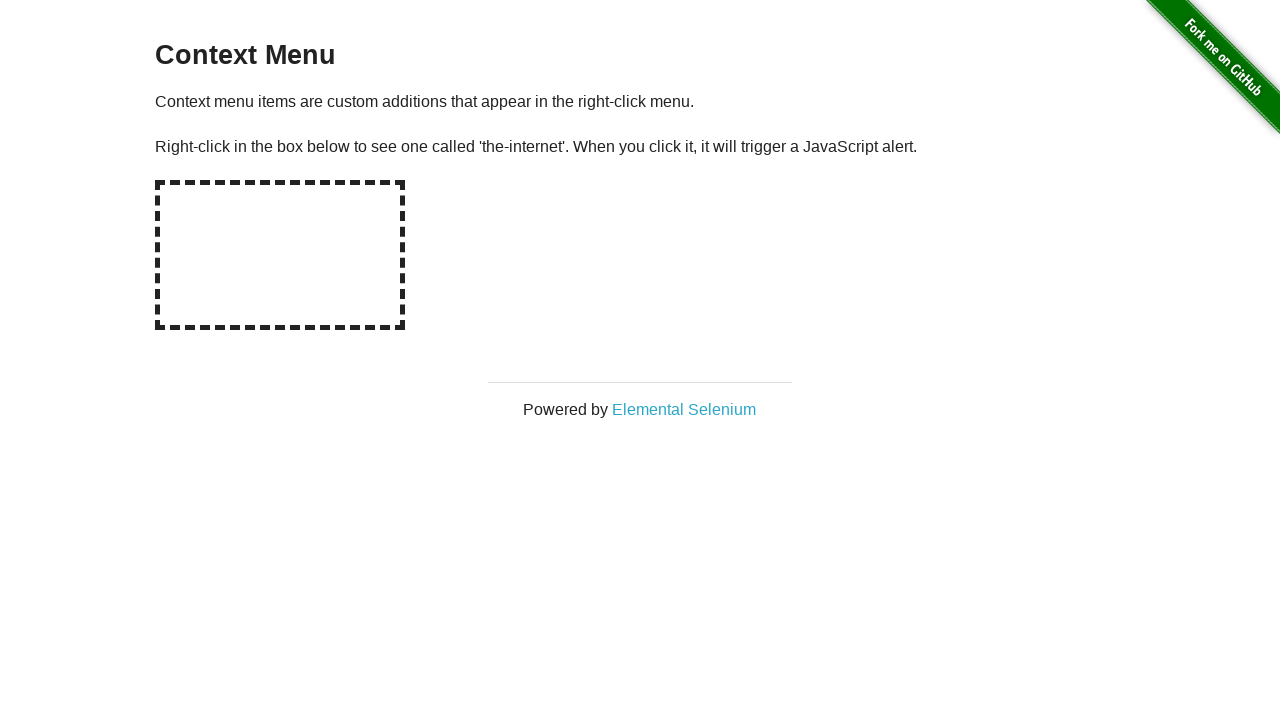

Waited for alert to be handled and processed
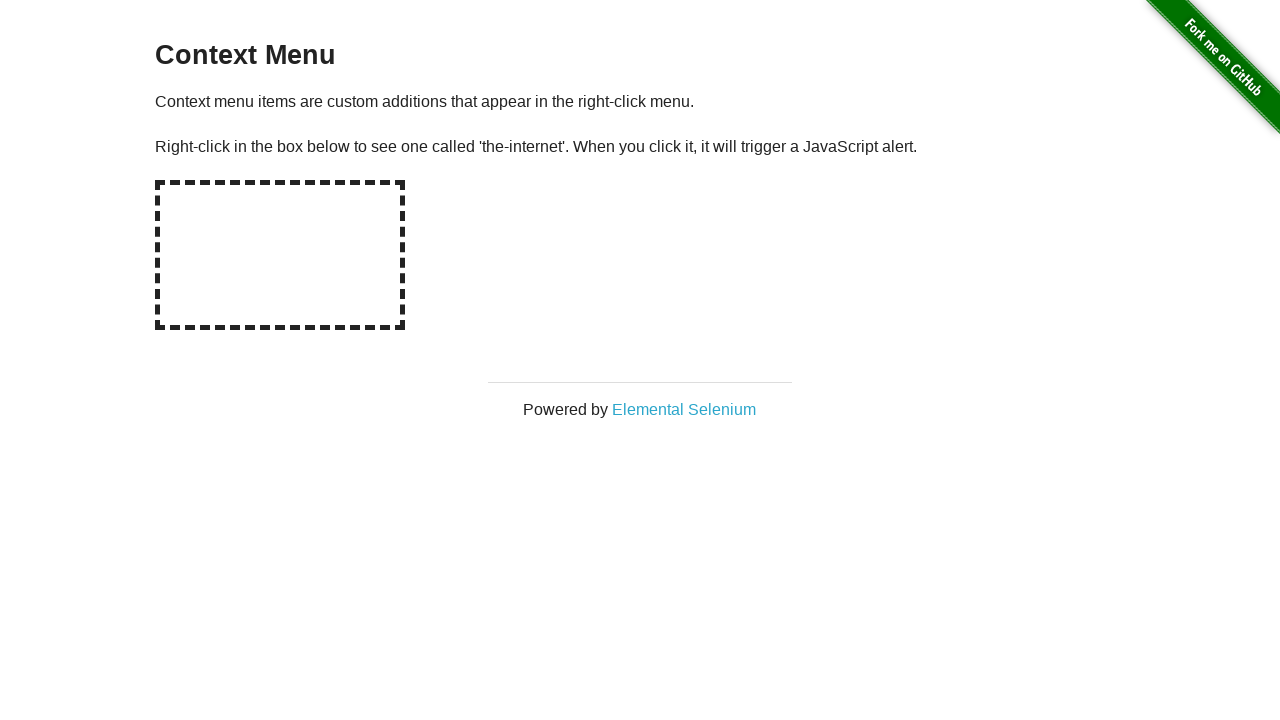

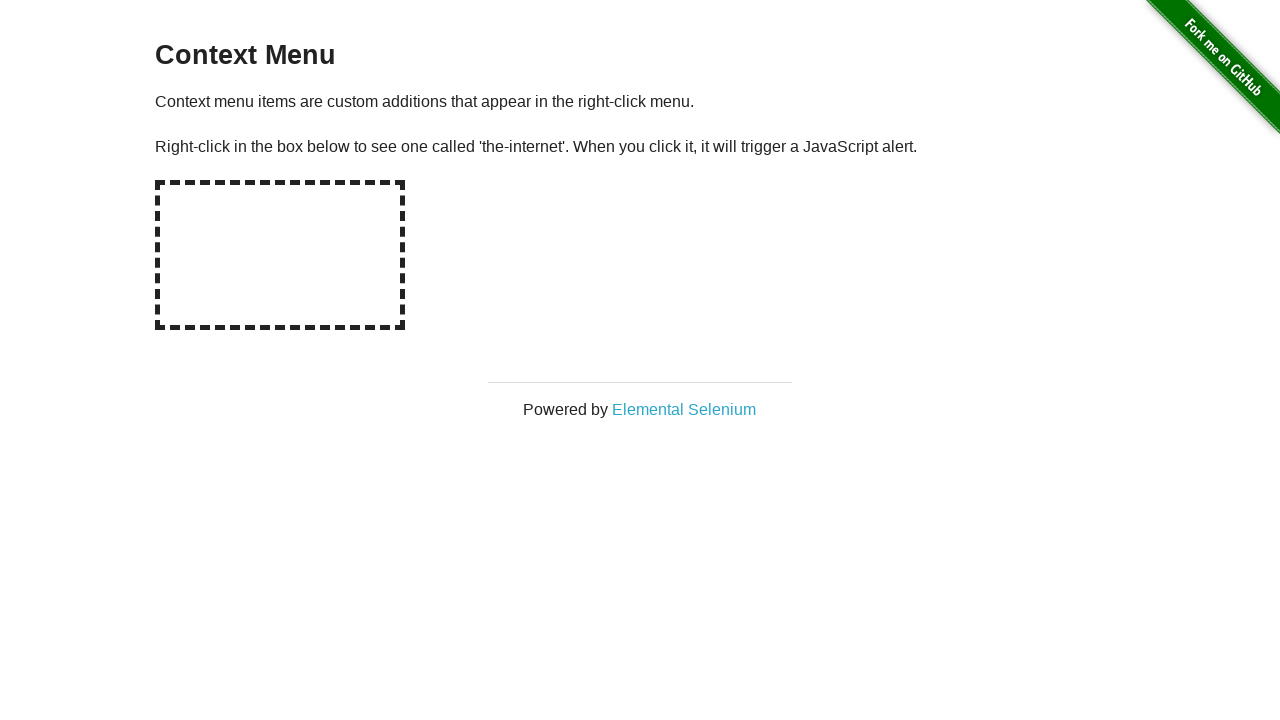